Selects the first option from the dropdown and verifies it is selected

Starting URL: http://the-internet.herokuapp.com/dropdown

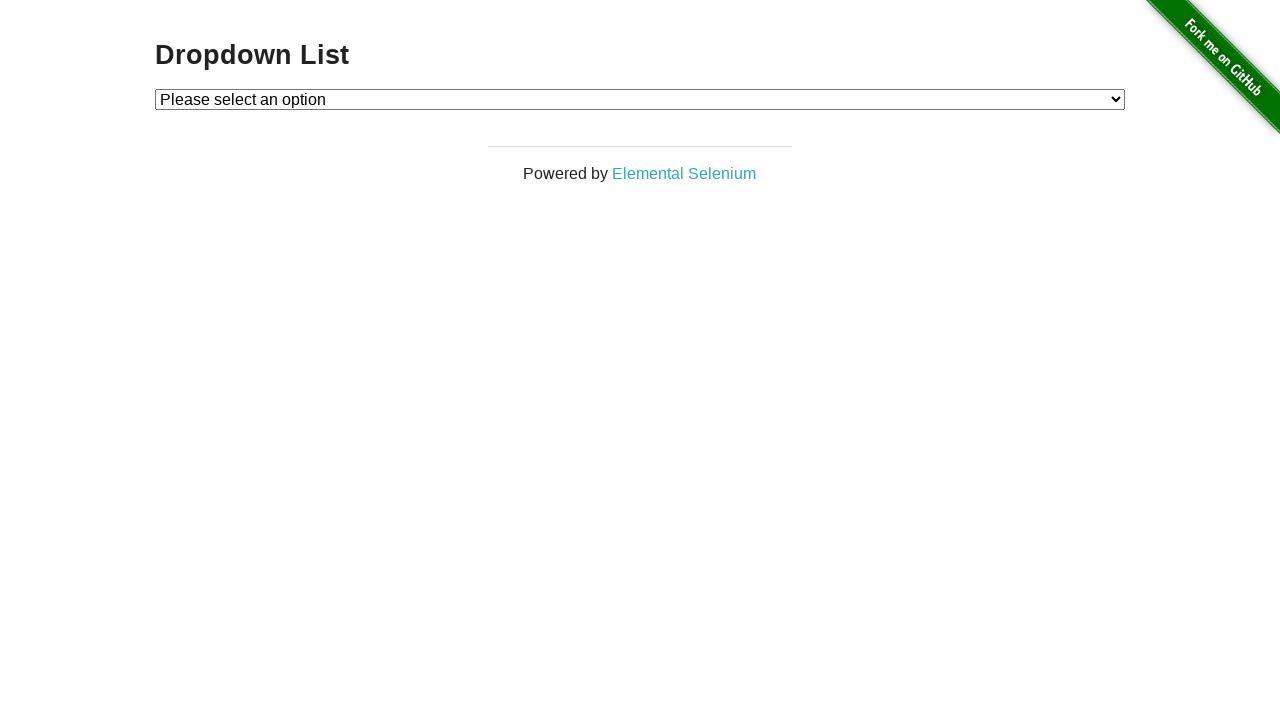

Navigated to dropdown page
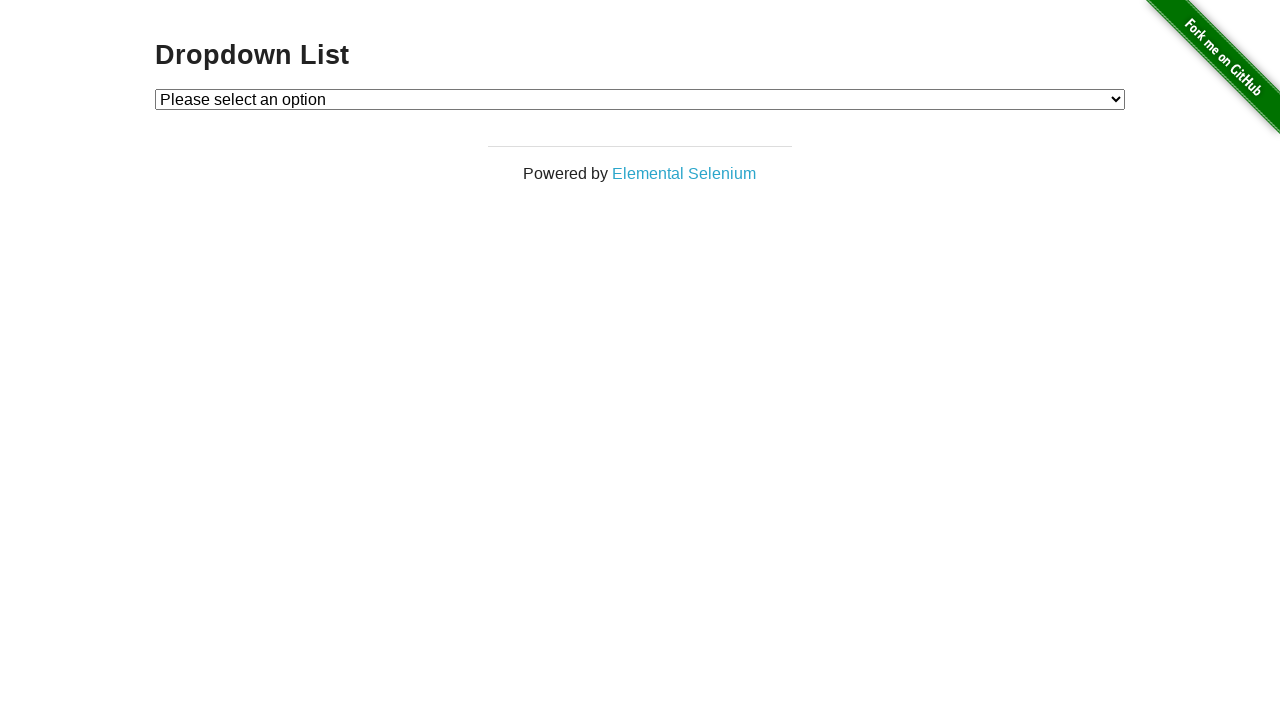

Selected 'Option 1' from dropdown on #dropdown
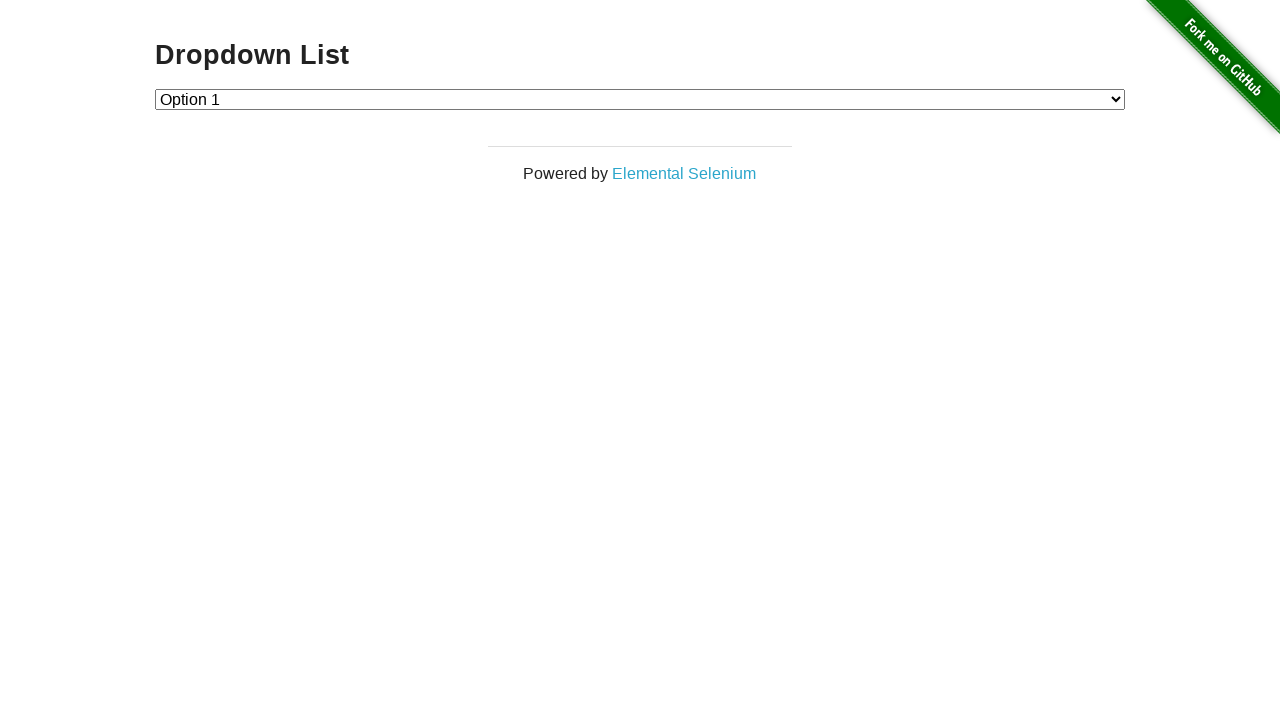

Retrieved selected dropdown value
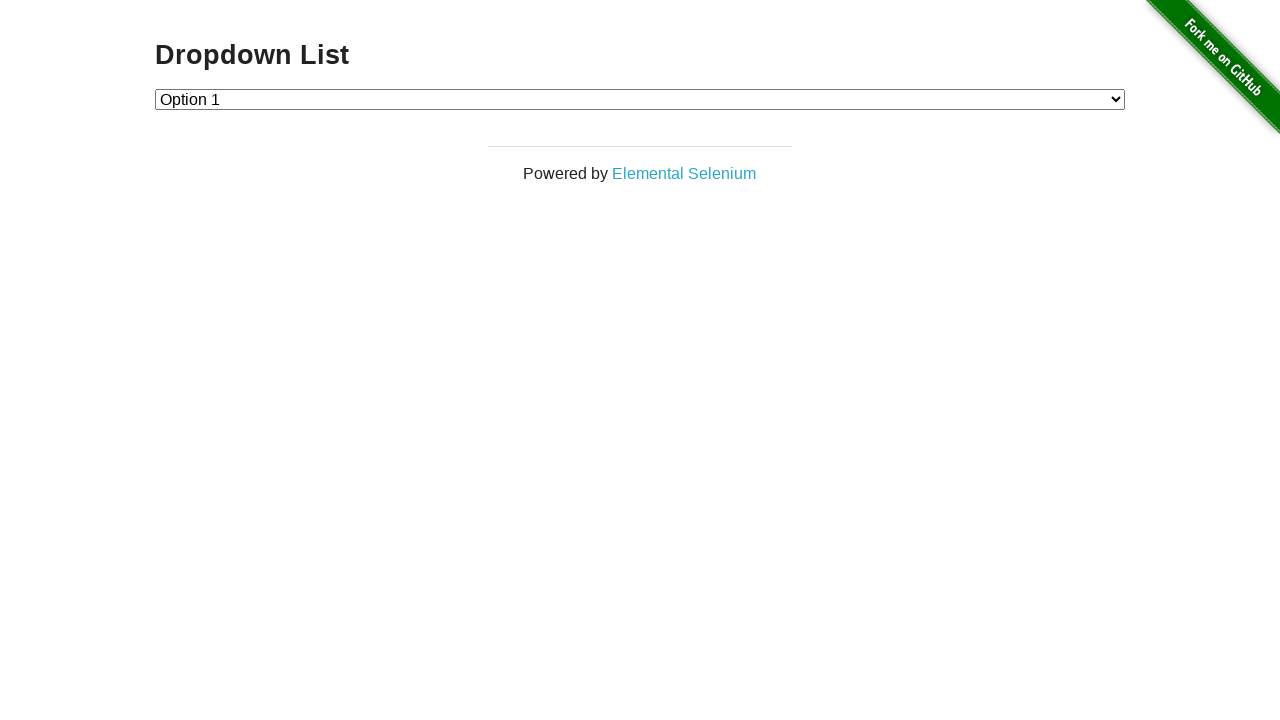

Asserted that Option 1 (value '1') is selected
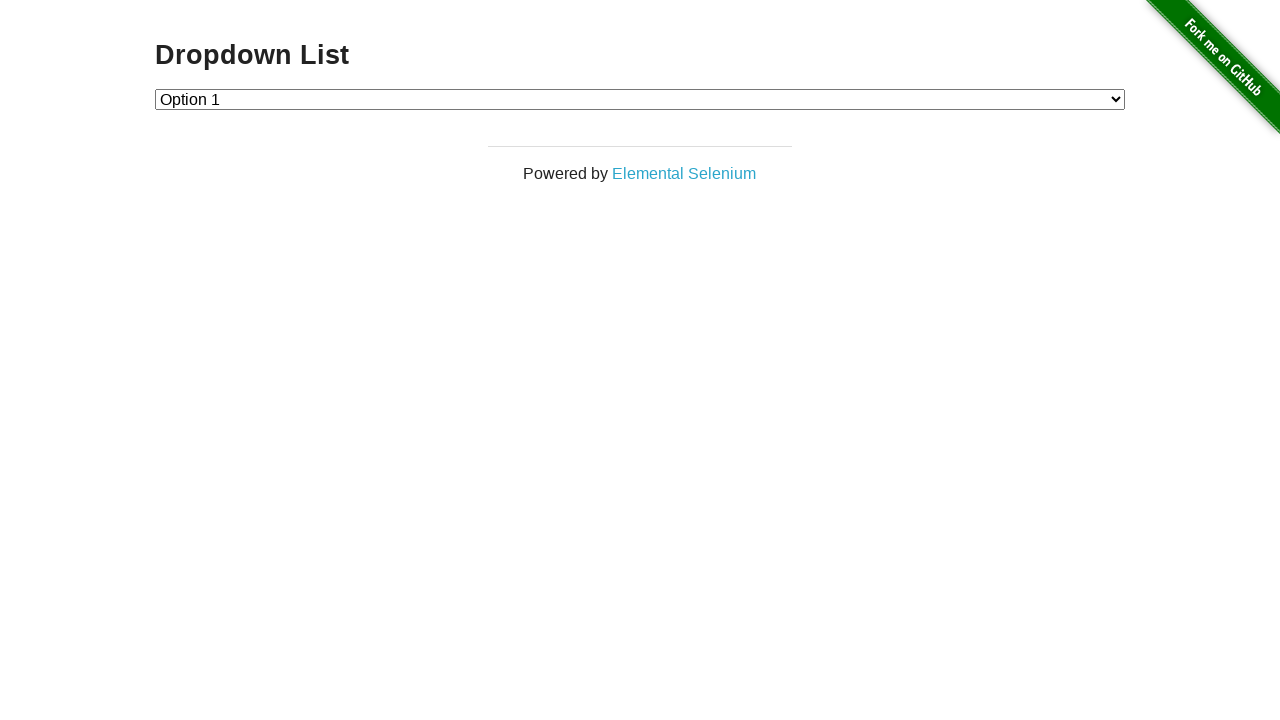

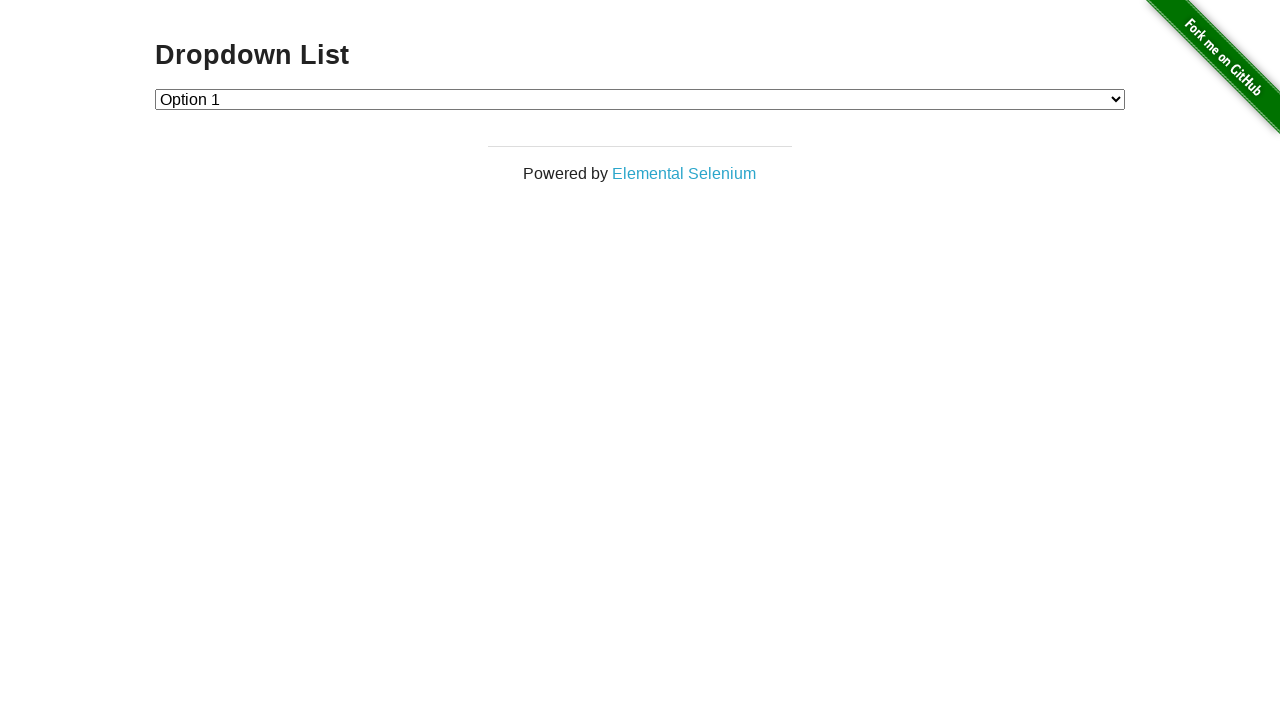